Navigates to the Rheinland-Pfalz 3D website and loads the page

Starting URL: http://www.rheinland-pfalz-in-3d.rlp.de/

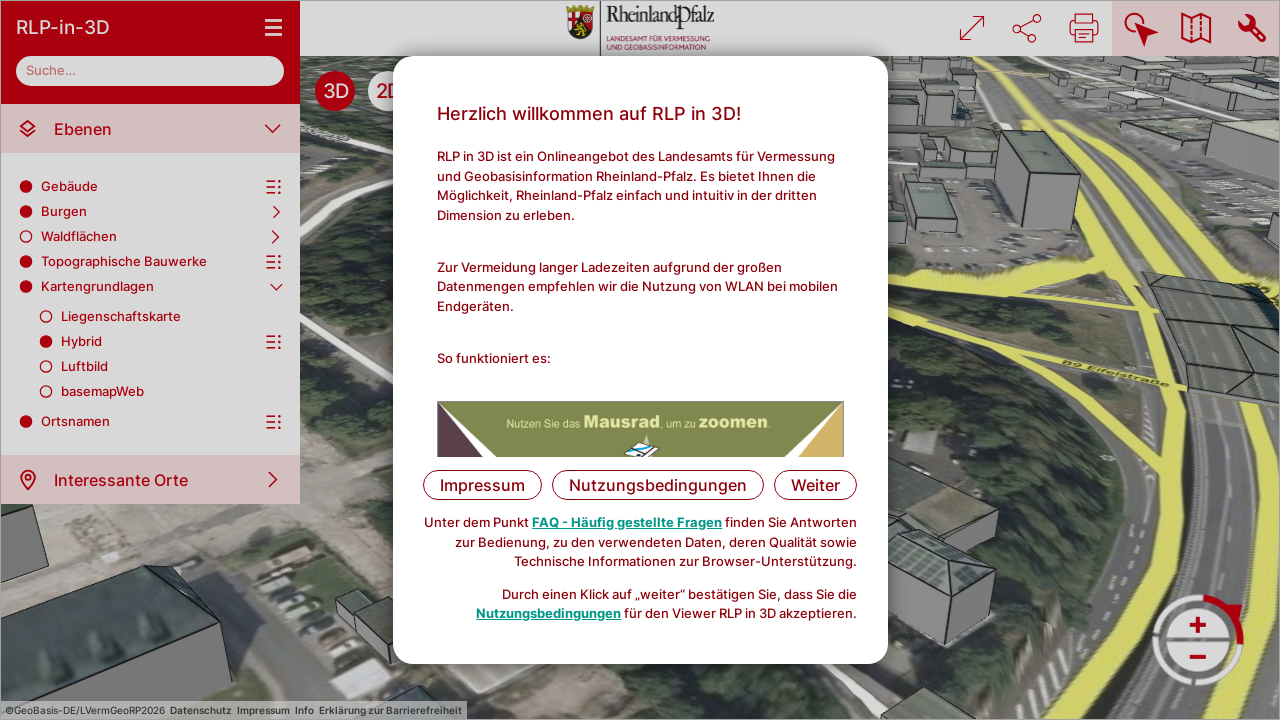

Waited for page DOM content to load on Rheinland-Pfalz 3D website
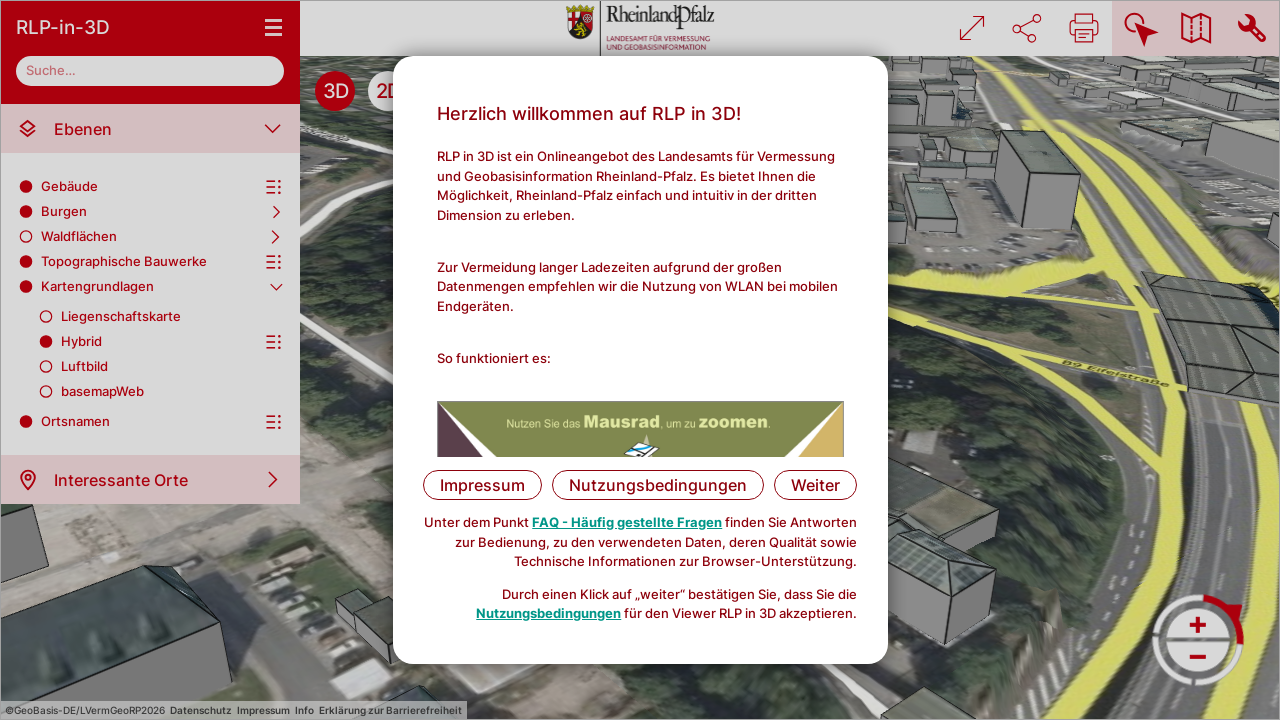

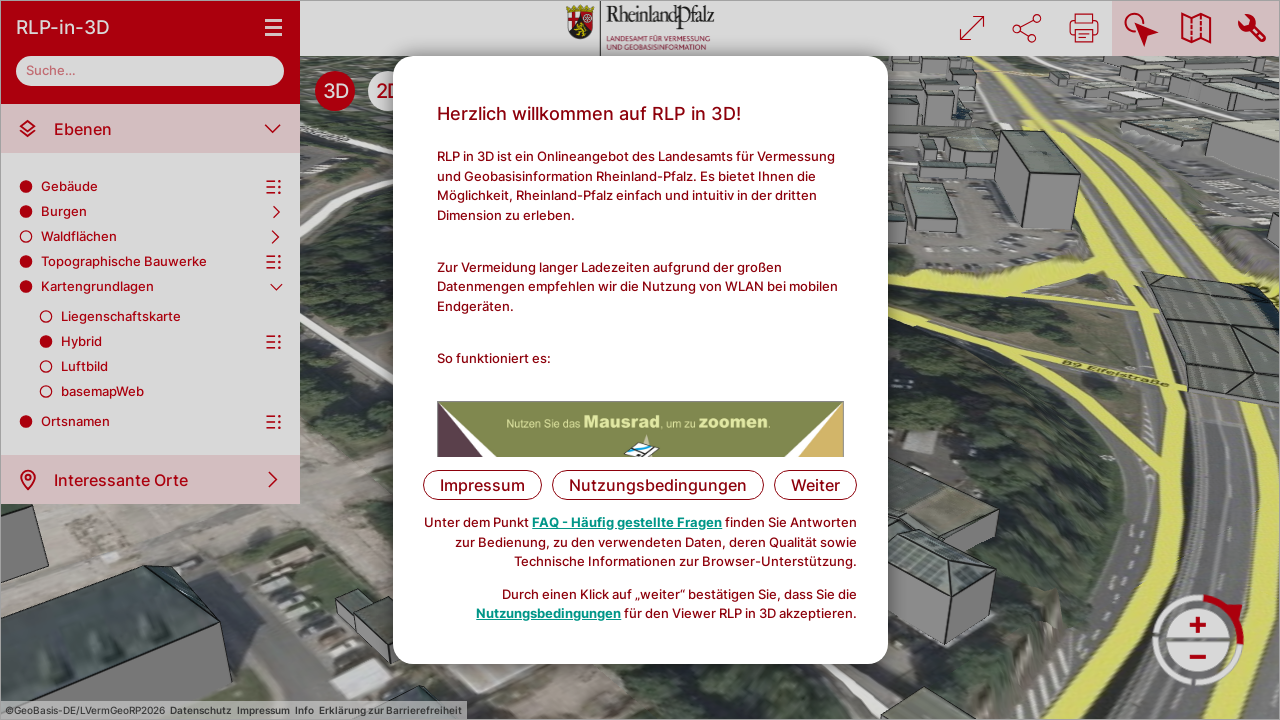